Navigates to a page and clicks on a link with text "Elemental Selenium" to test link clicking functionality

Starting URL: http://the-internet.herokuapp.com/login

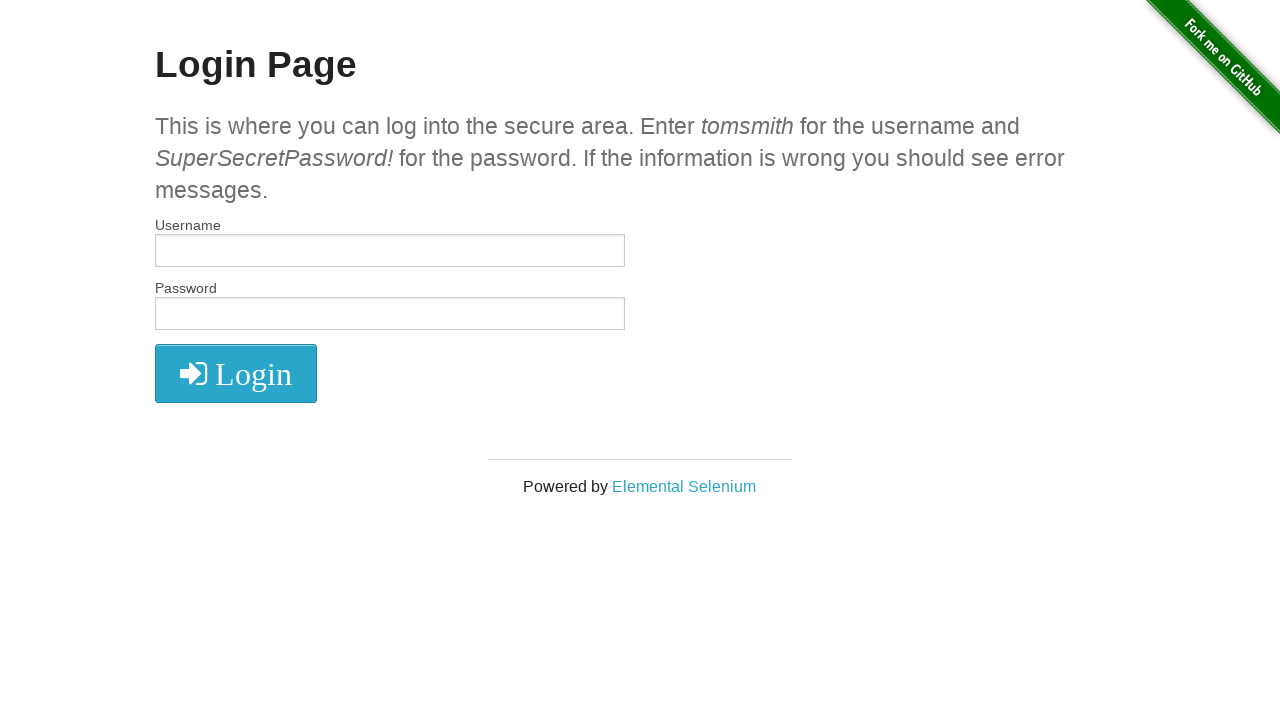

Navigated to login page at http://the-internet.herokuapp.com/login
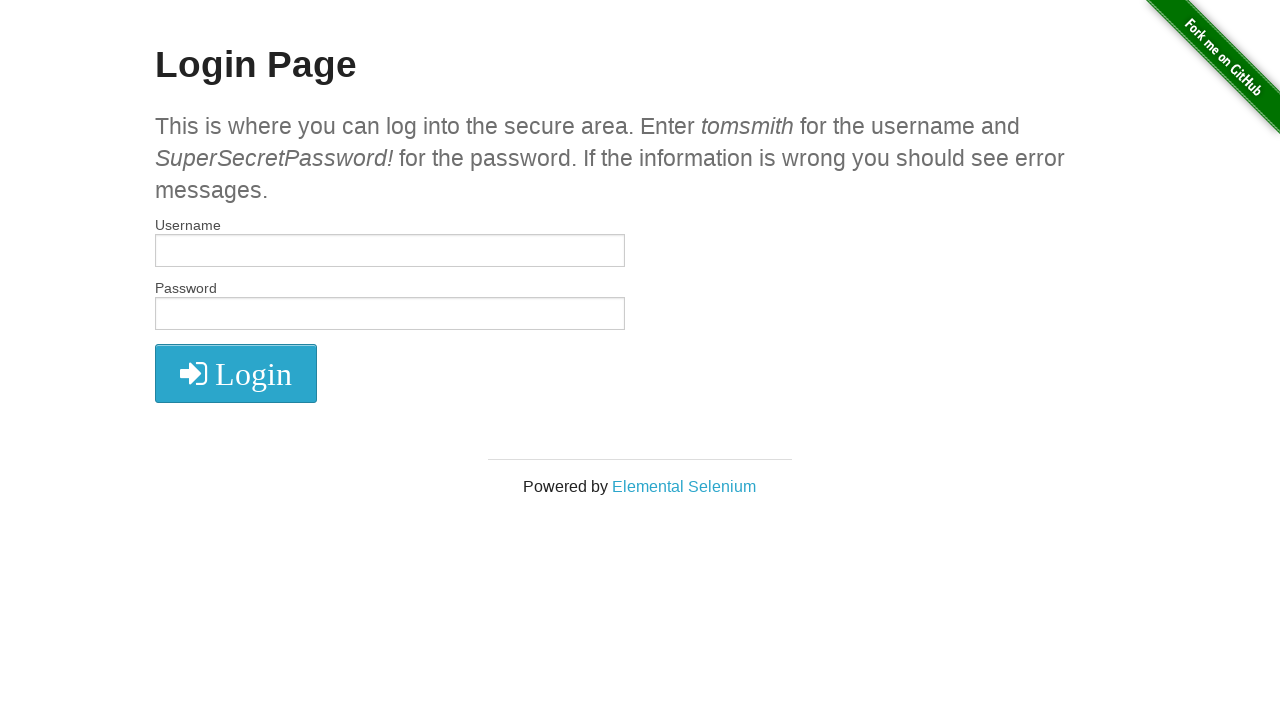

Clicked on the 'Elemental Selenium' link at (684, 486) on text=Elemental Selenium
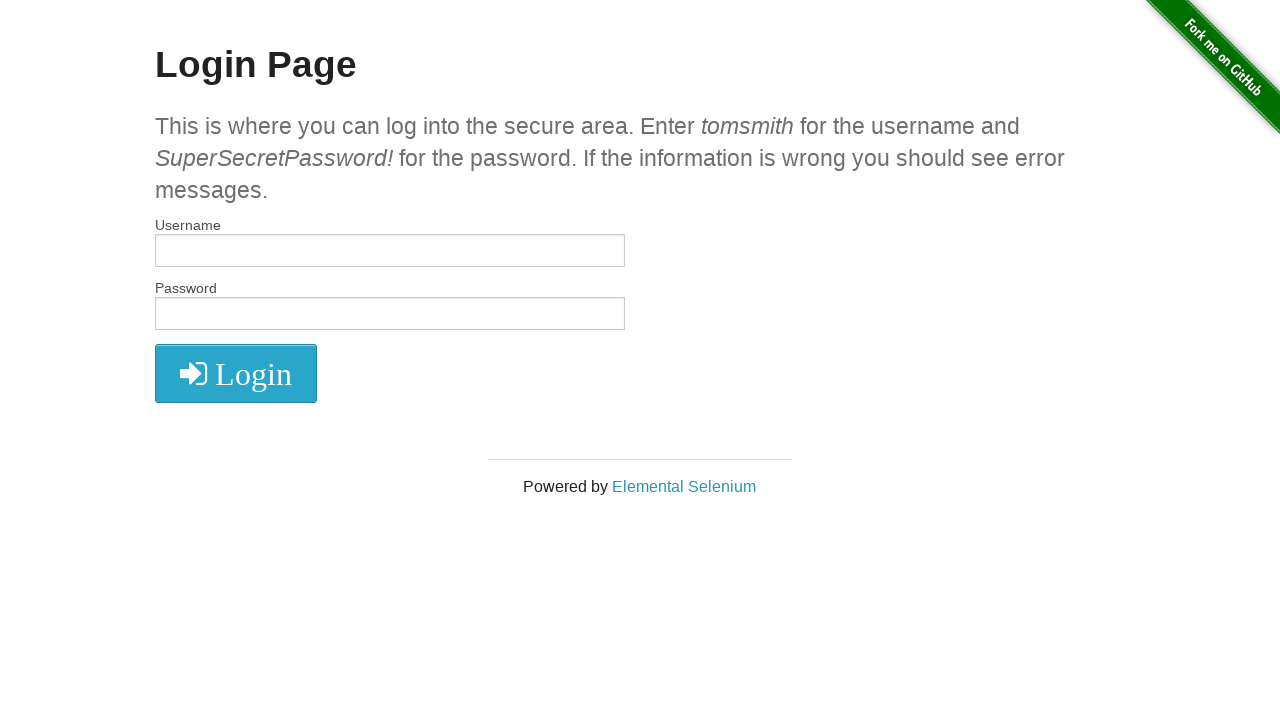

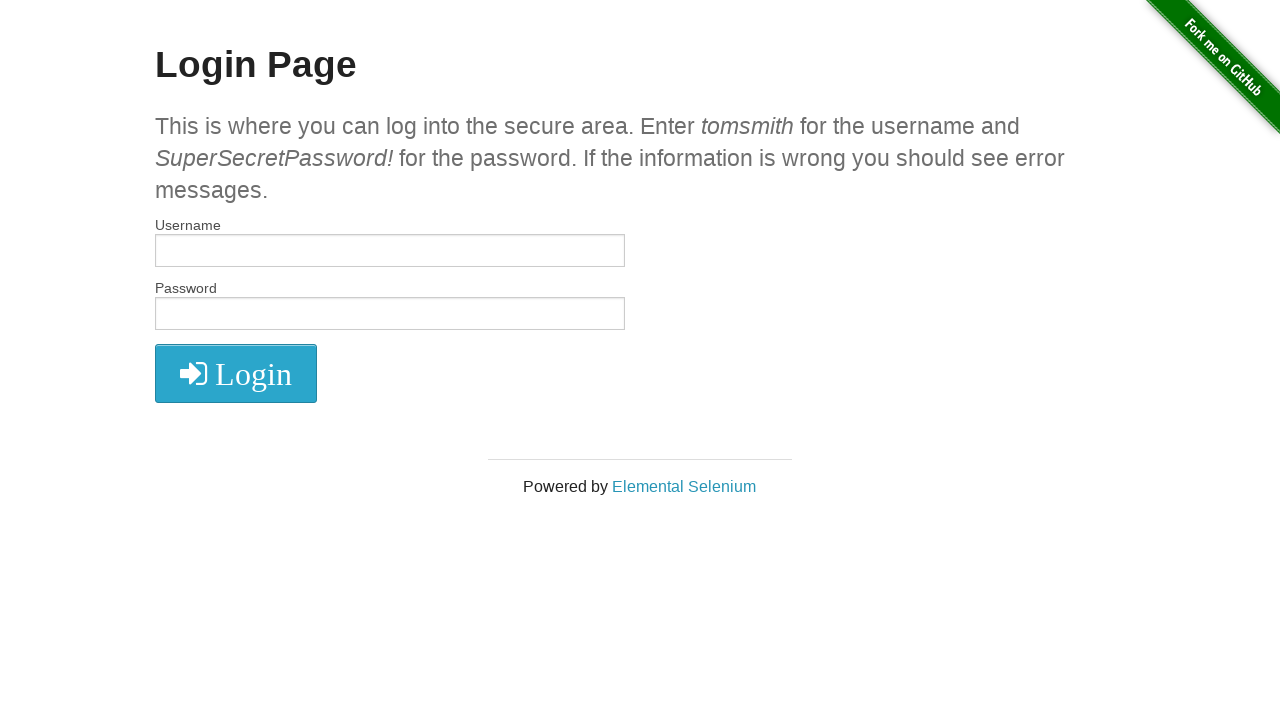